Tests frame switching by navigating into an iframe and reading text content from an element inside

Starting URL: https://demoqa.com/frames

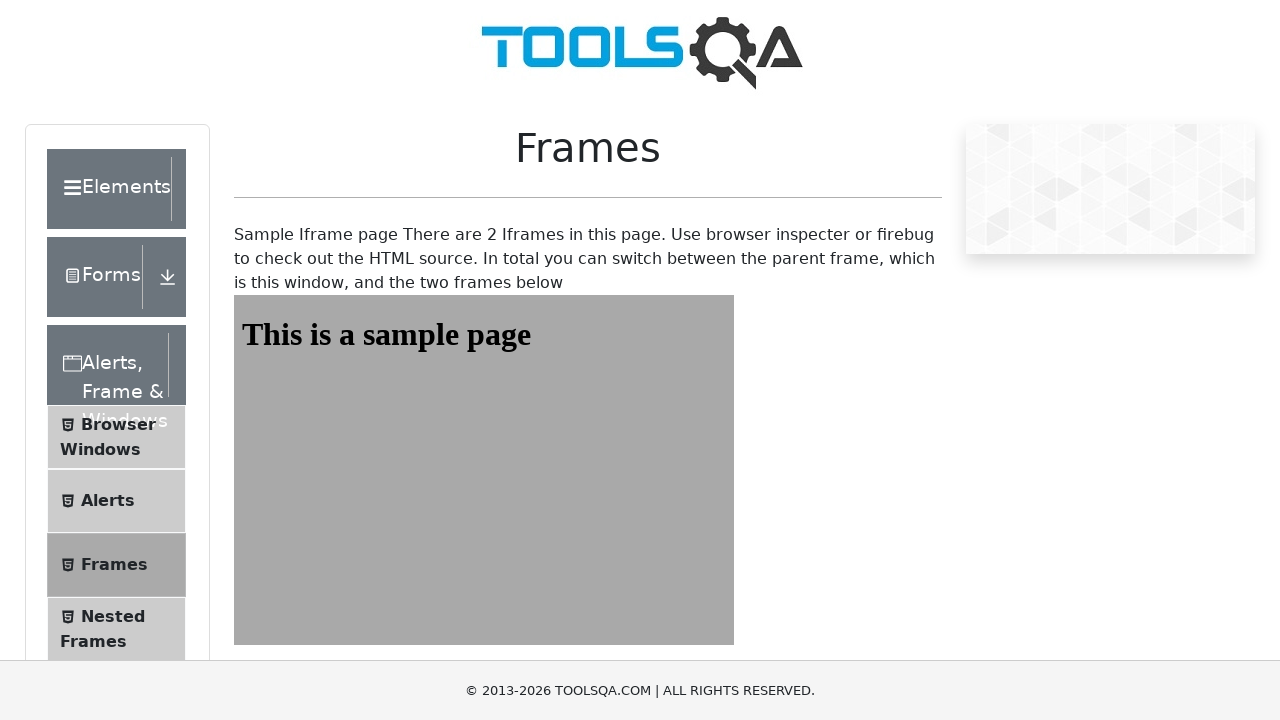

Navigated to https://demoqa.com/frames
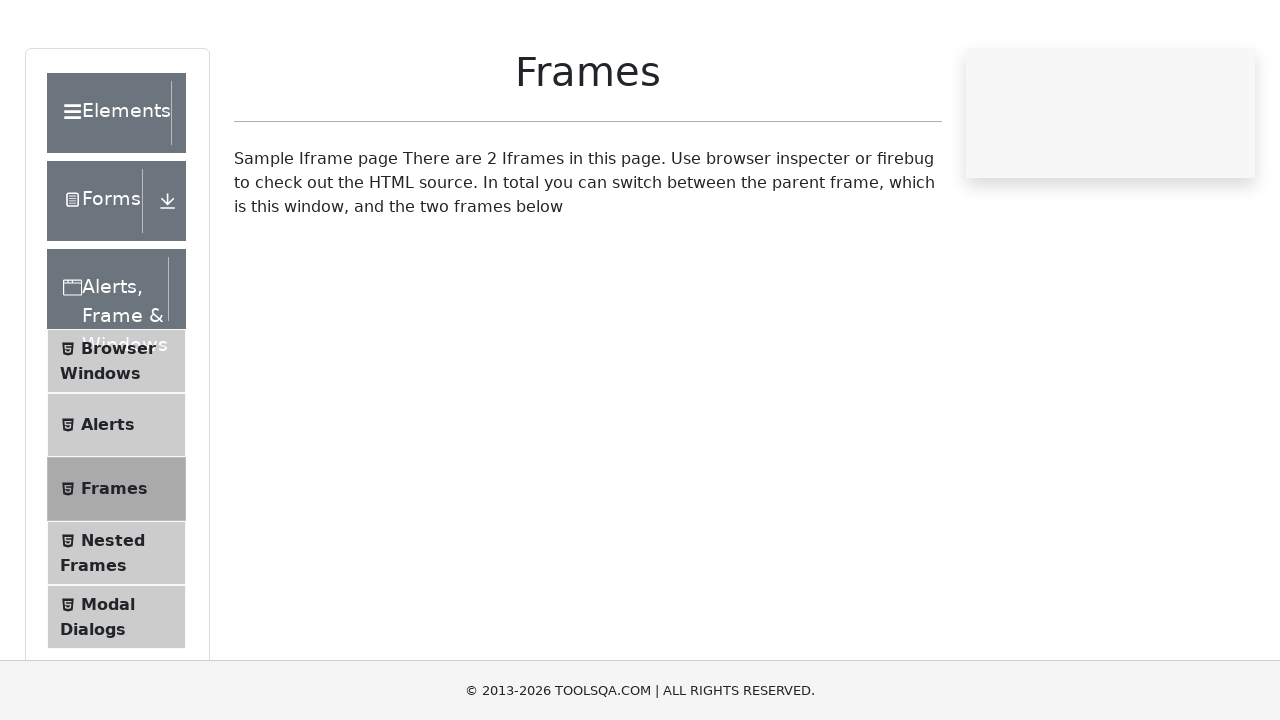

Located iframe with id 'frame1'
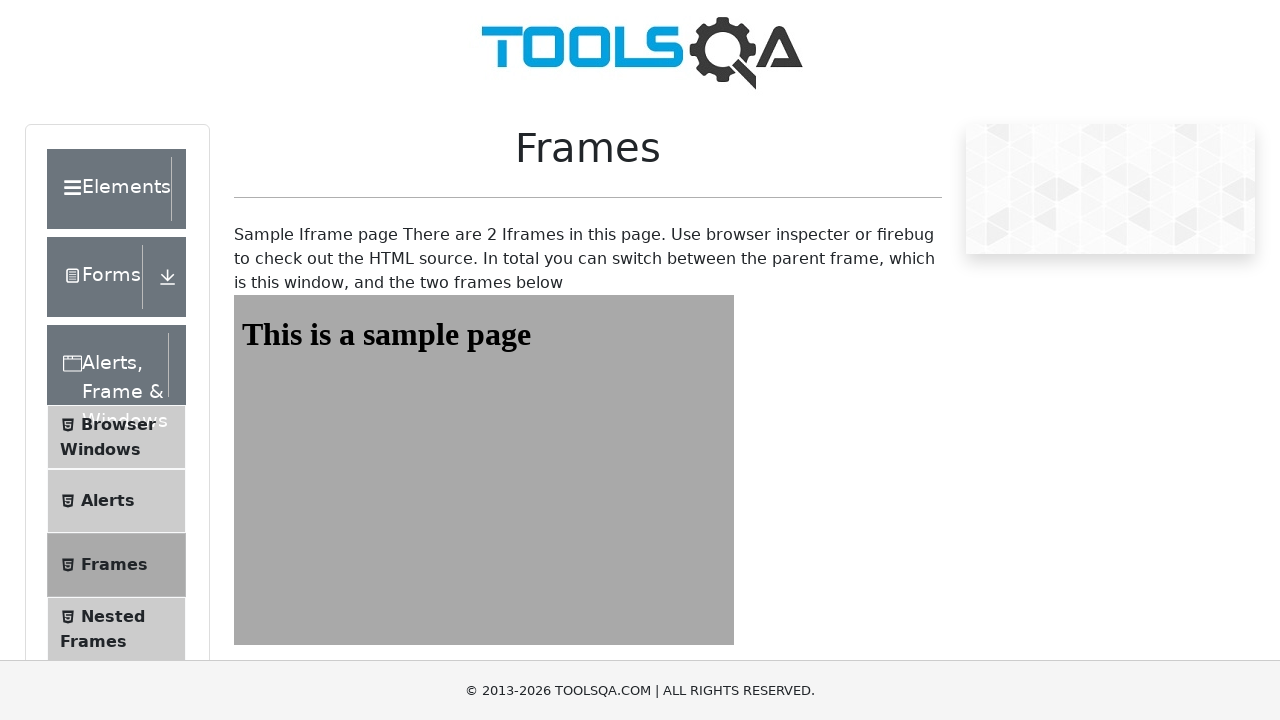

Retrieved text content from #sampleHeading element inside frame: 'This is a sample page'
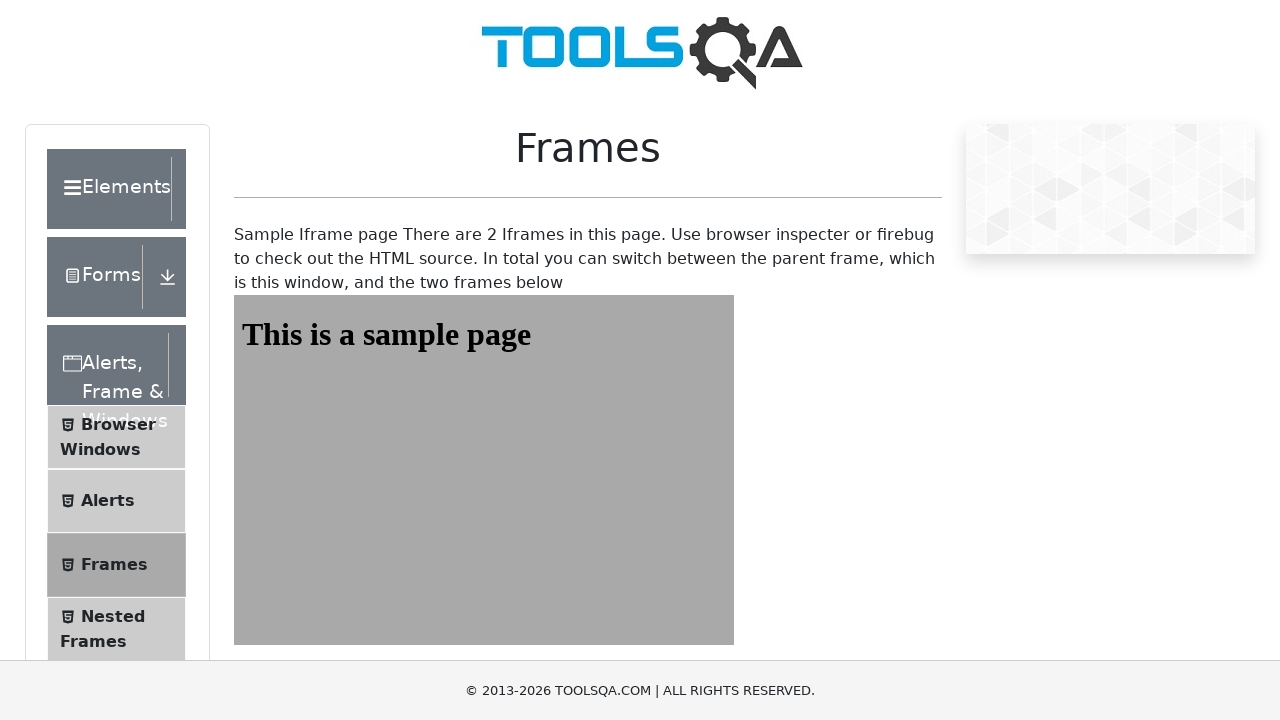

Printed sample text to console: Sample1 Text=This is a sample page
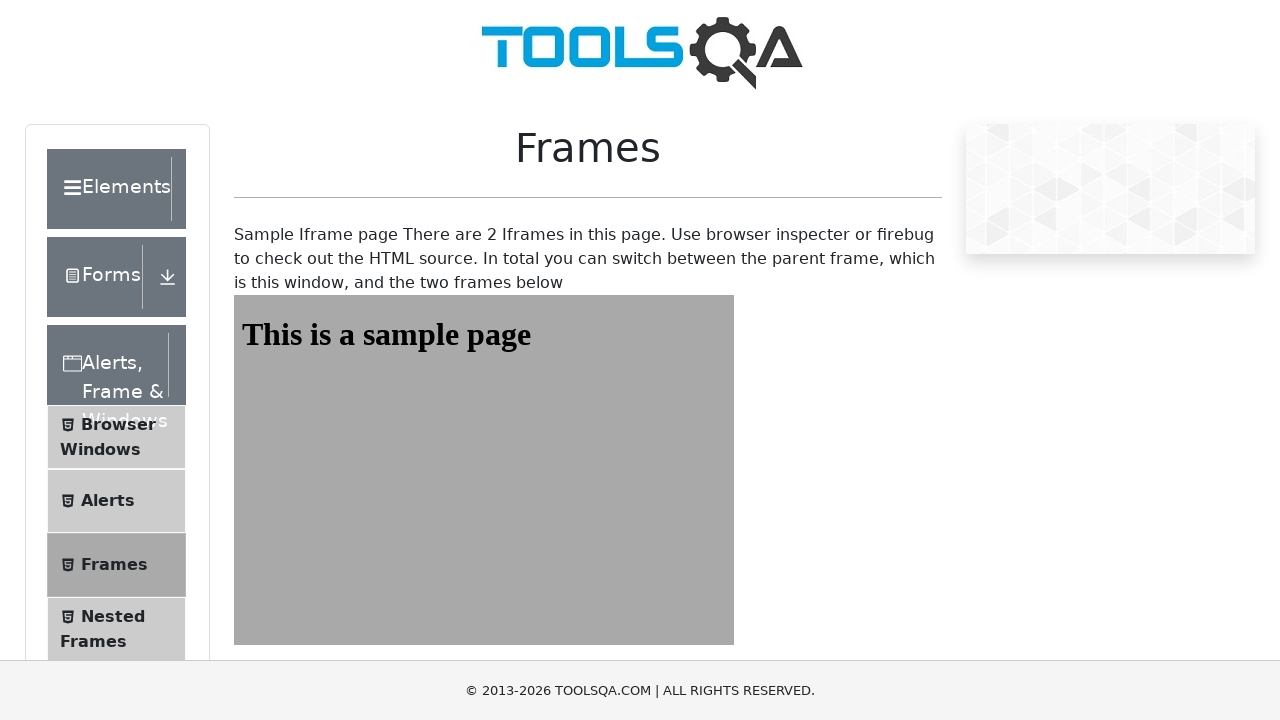

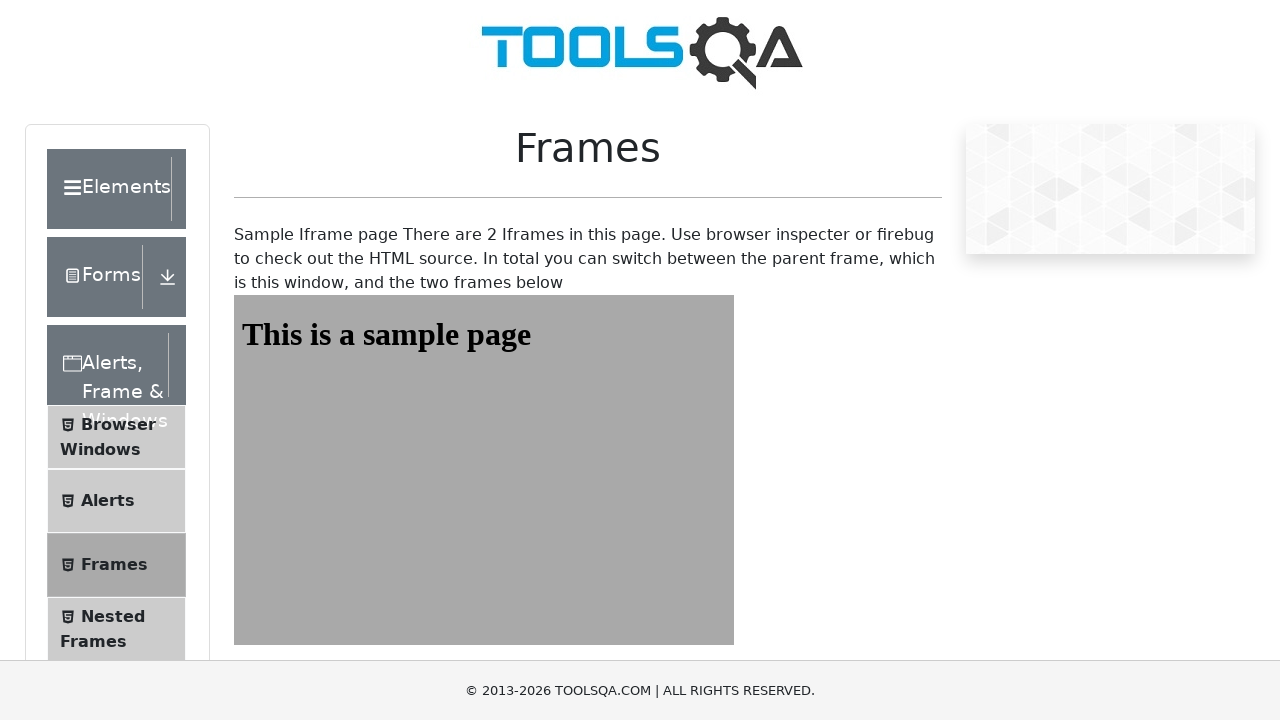